Tests that Shakespeare language appears in the top 10 esoteric languages by navigating to the esoteric languages top list

Starting URL: http://www.99-bottles-of-beer.net/

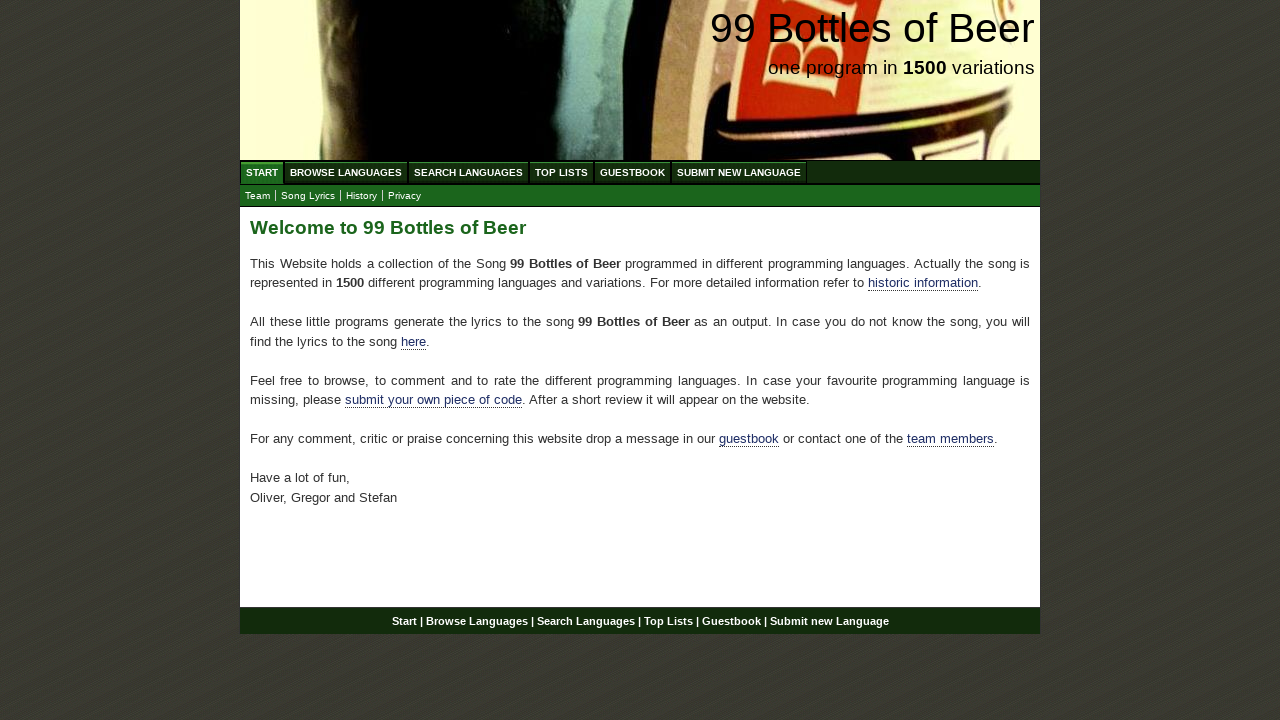

Clicked on Top List menu at (562, 172) on xpath=//li/a[@href='/toplist.html']
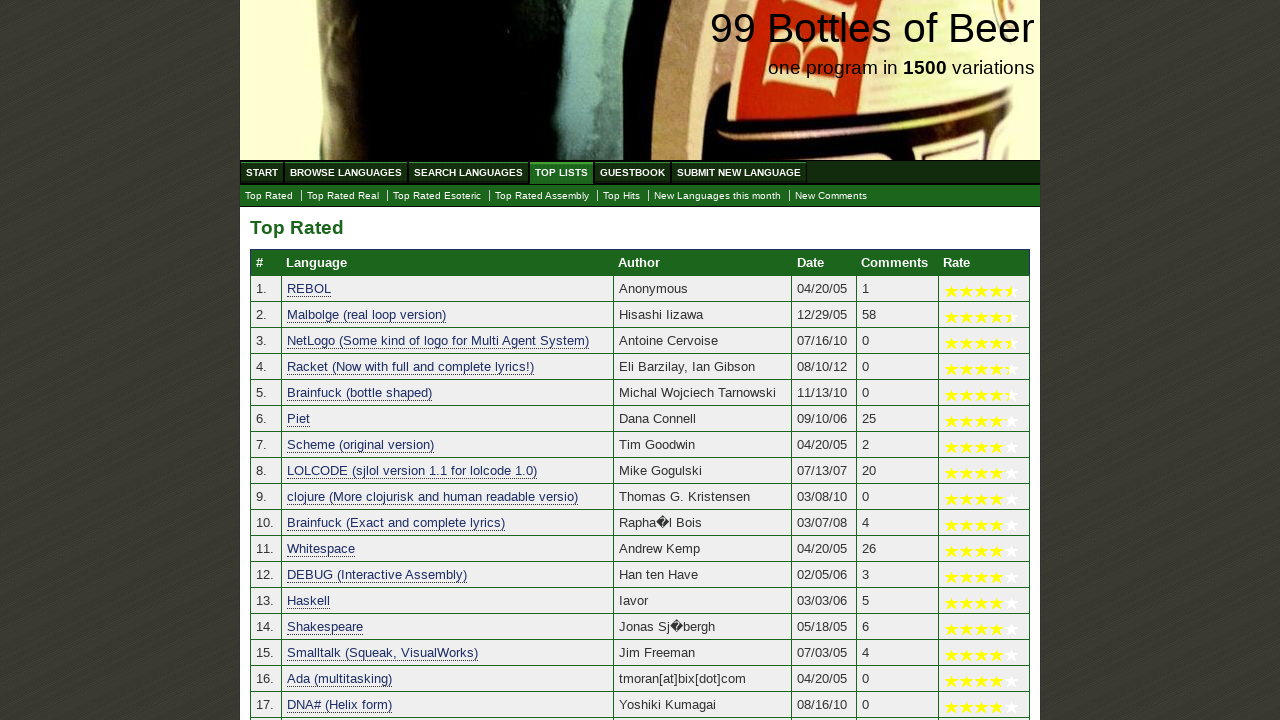

Clicked on Esoteric Languages submenu at (437, 196) on xpath=//li/a[@href='./toplist_esoteric.html']
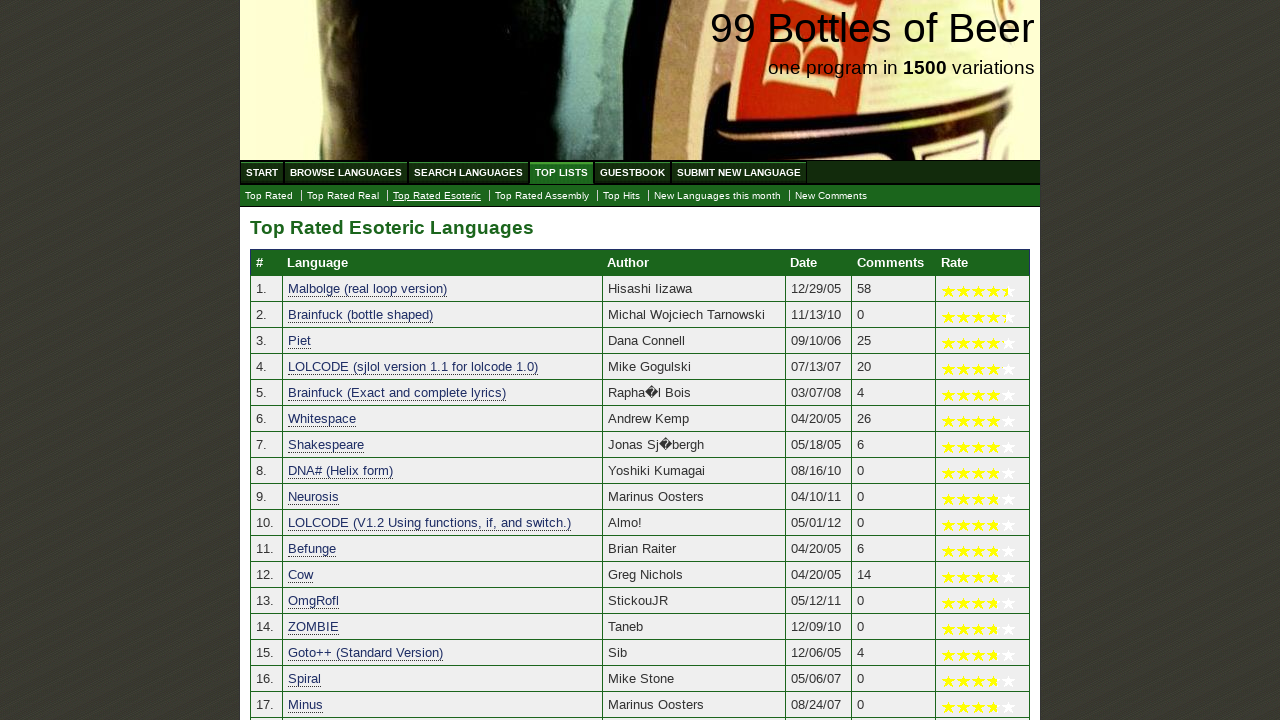

Shakespeare language appeared in top esoteric languages list
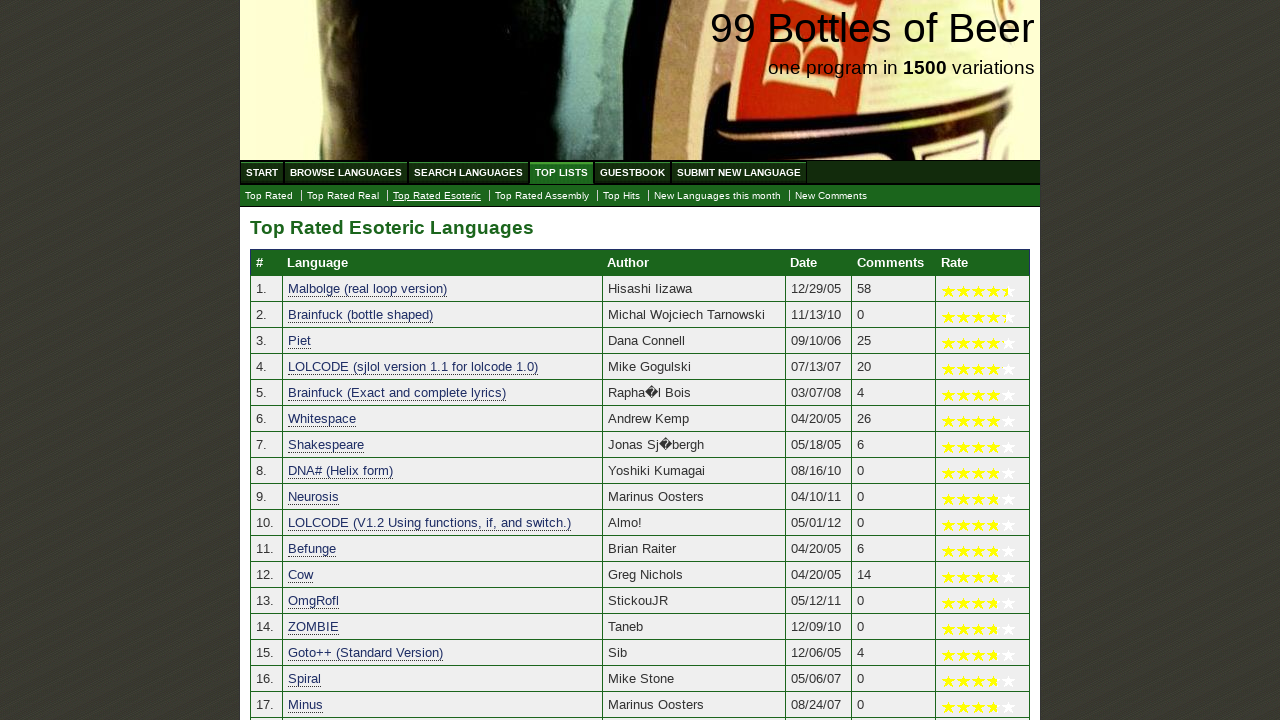

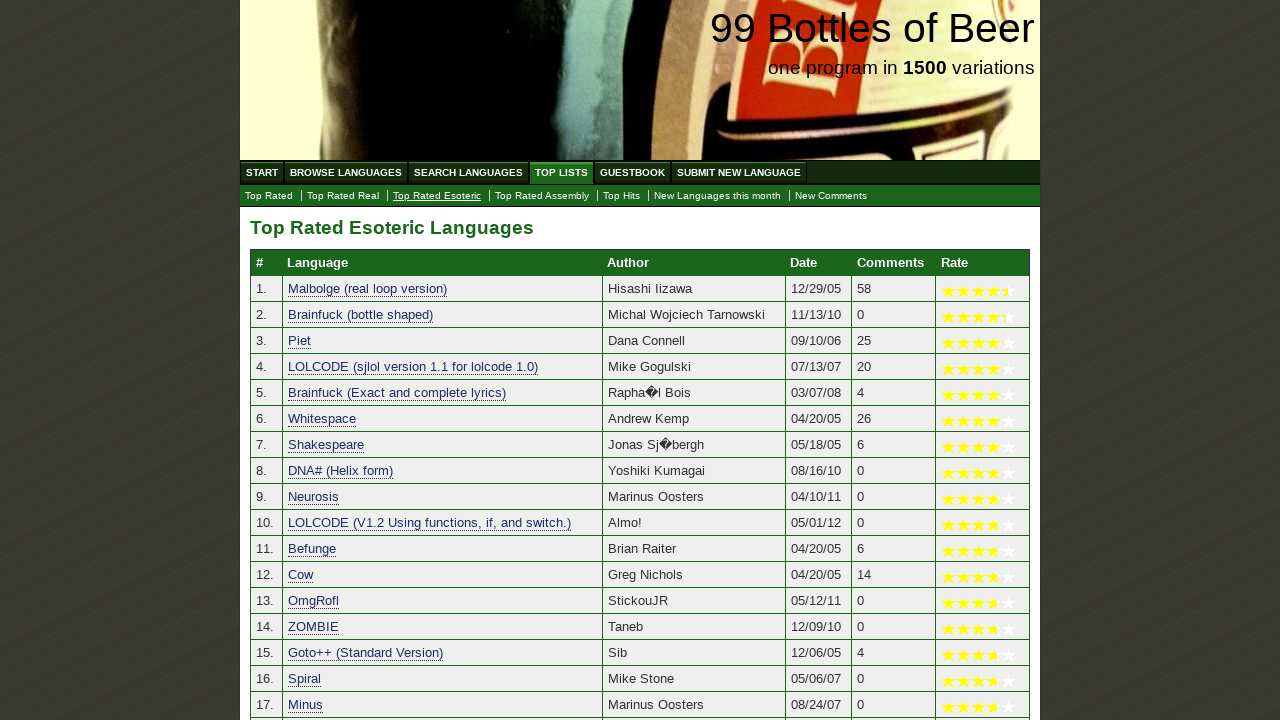